Navigates to Flipkart website to verify the page loads successfully

Starting URL: https://www.flipkart.com/

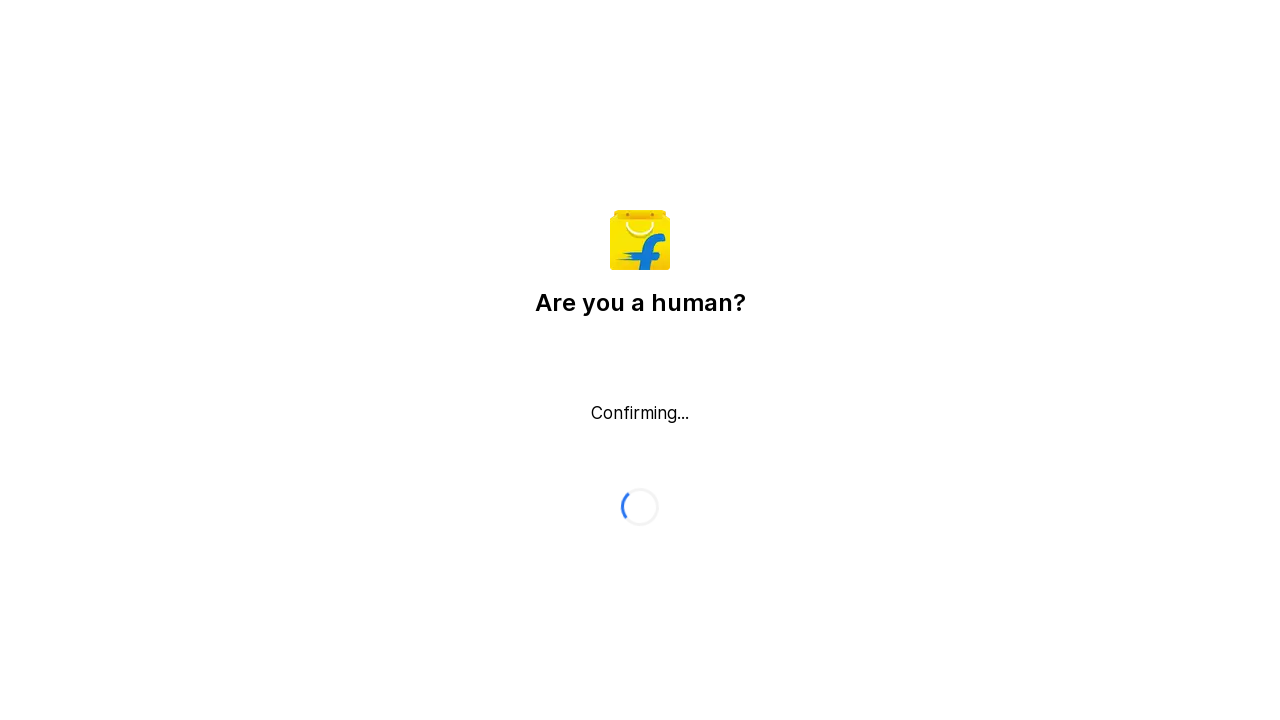

Waited for Flipkart page to load (domcontentloaded)
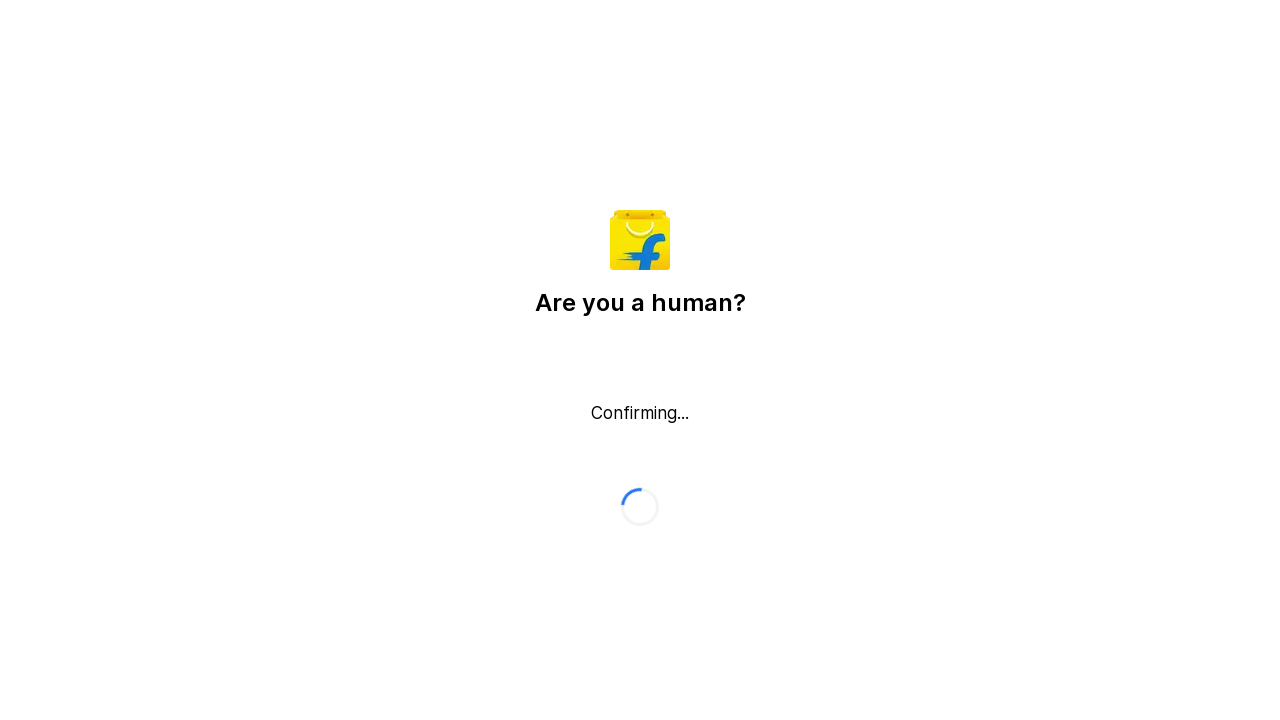

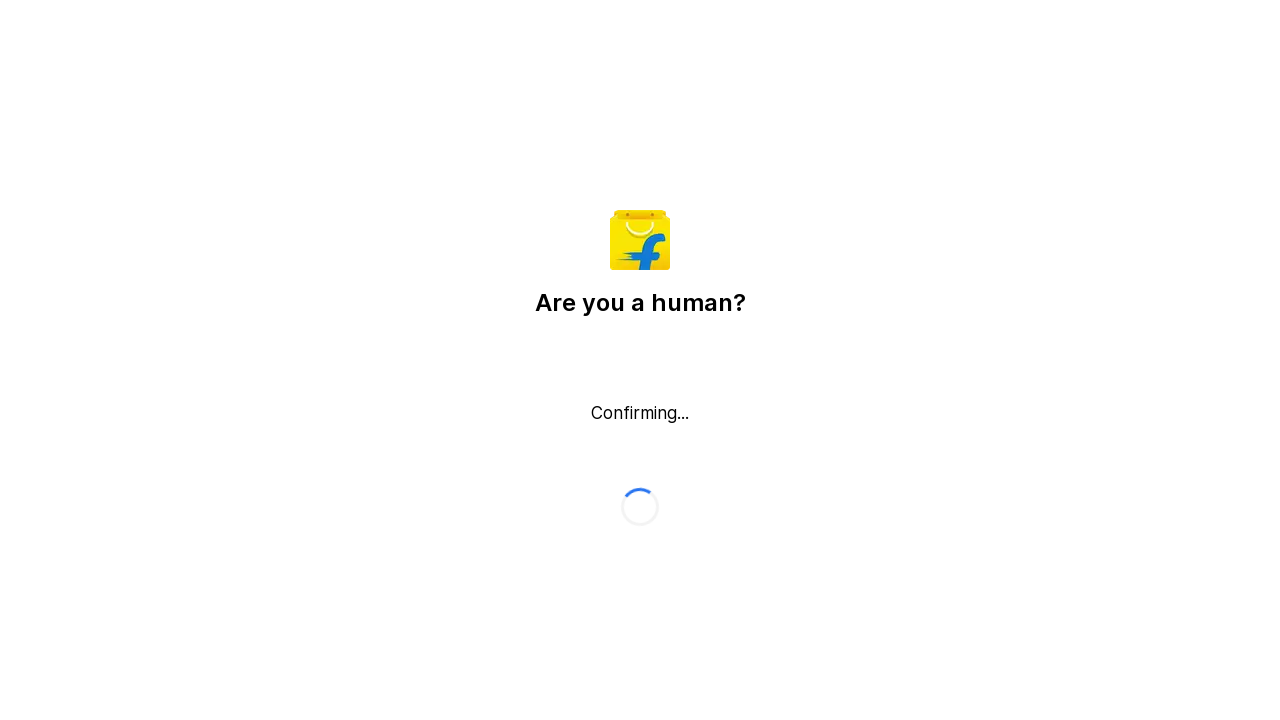